Tests dropdown selection by selecting an option by visible text

Starting URL: https://demoqa.com/select-menu

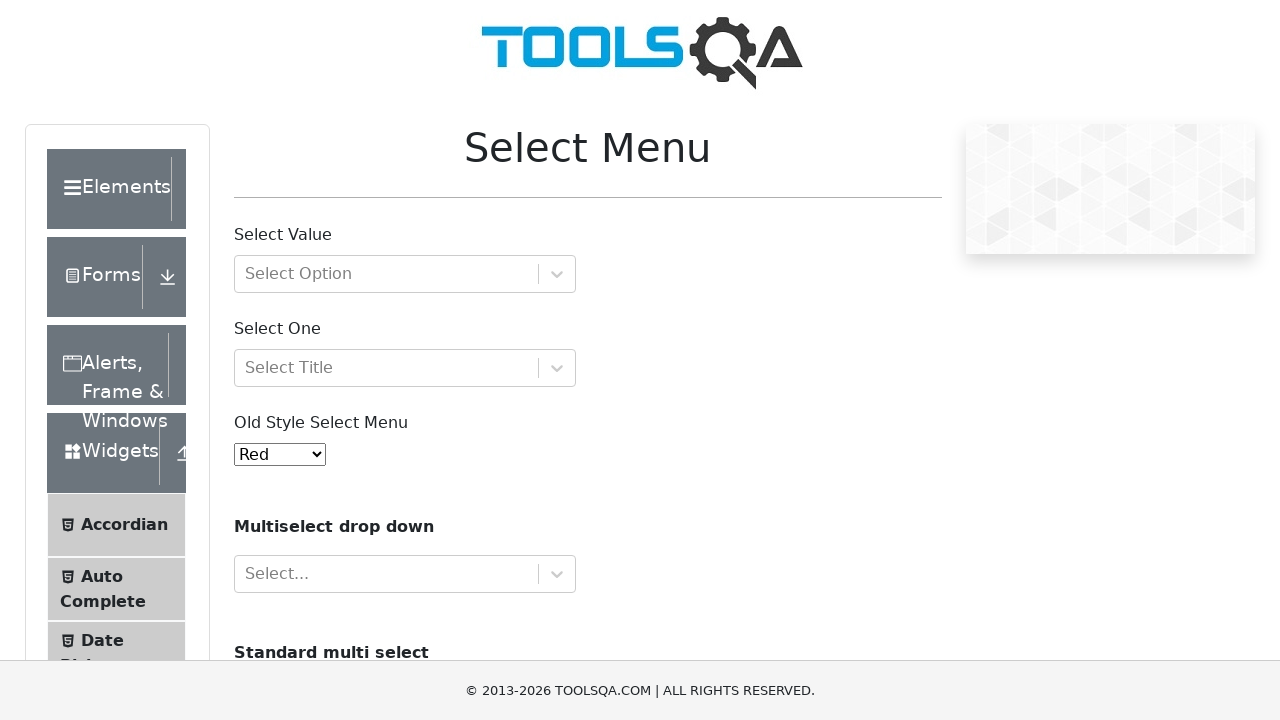

Navigated to select menu test page
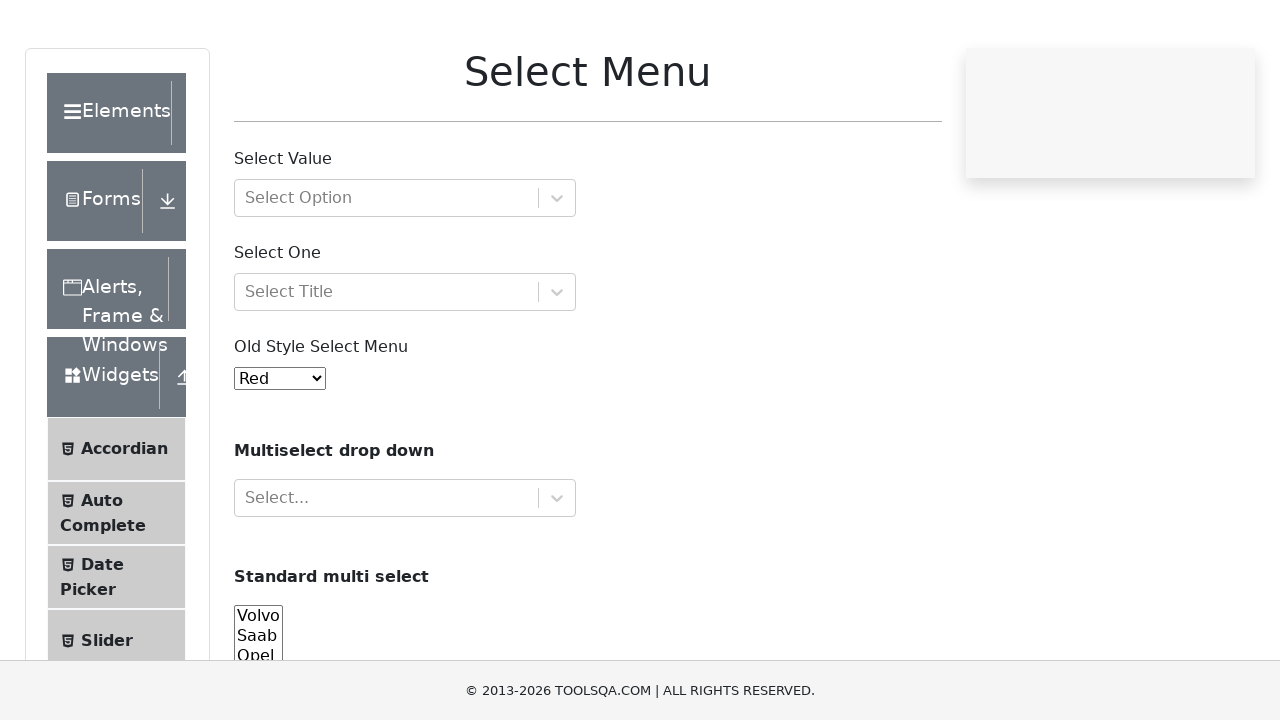

Selected 'Yellow' from the dropdown menu on #oldSelectMenu
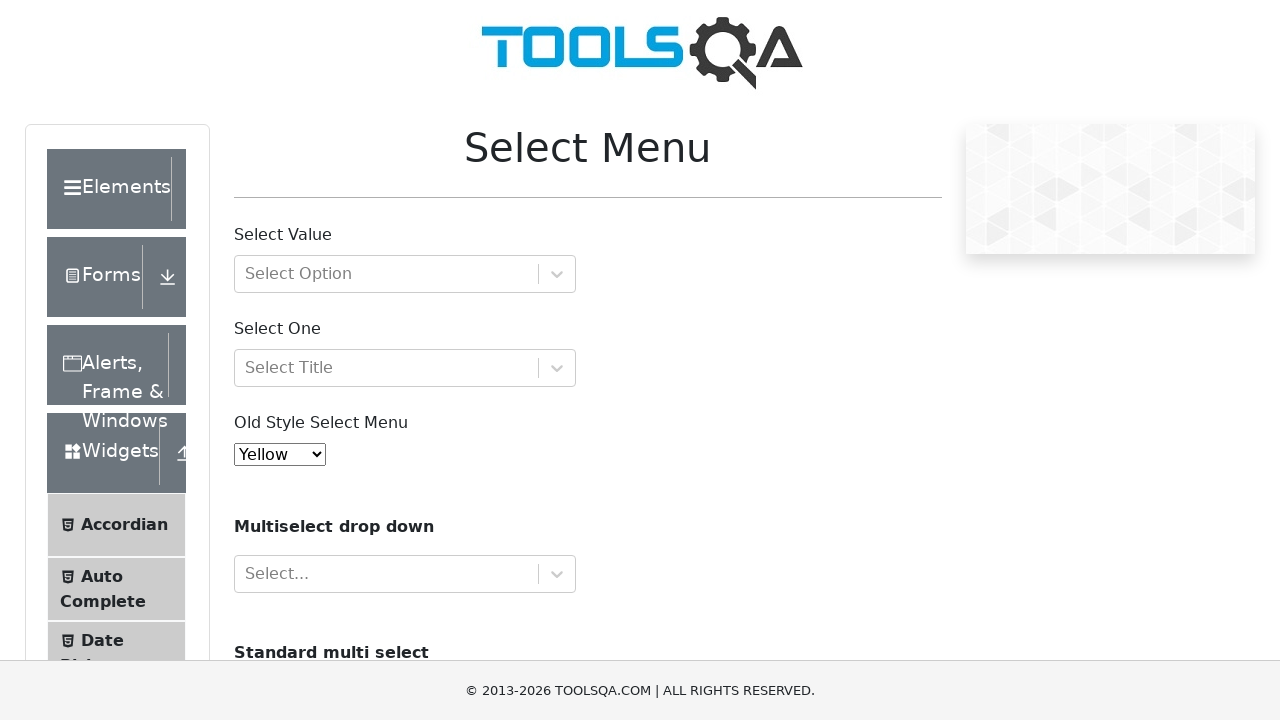

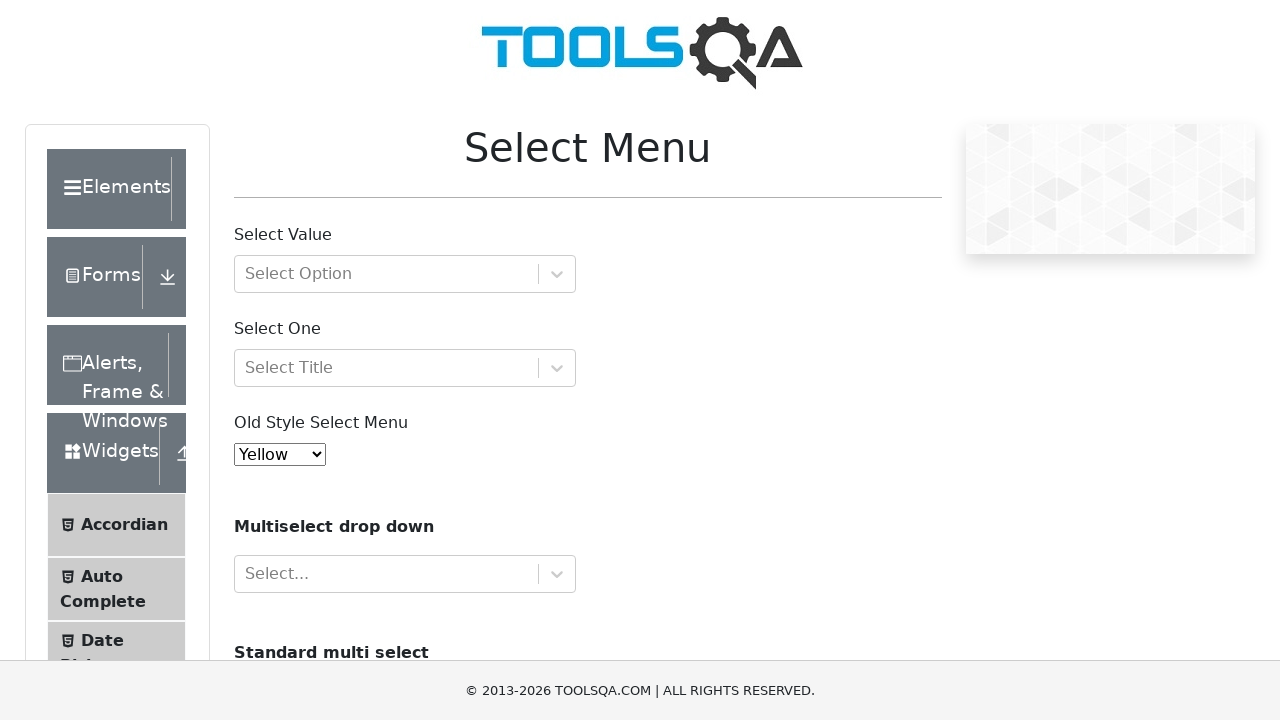